Scrolls down the page and switches to an iframe to interact with embedded content

Starting URL: https://courses.letskodeit.com/practice

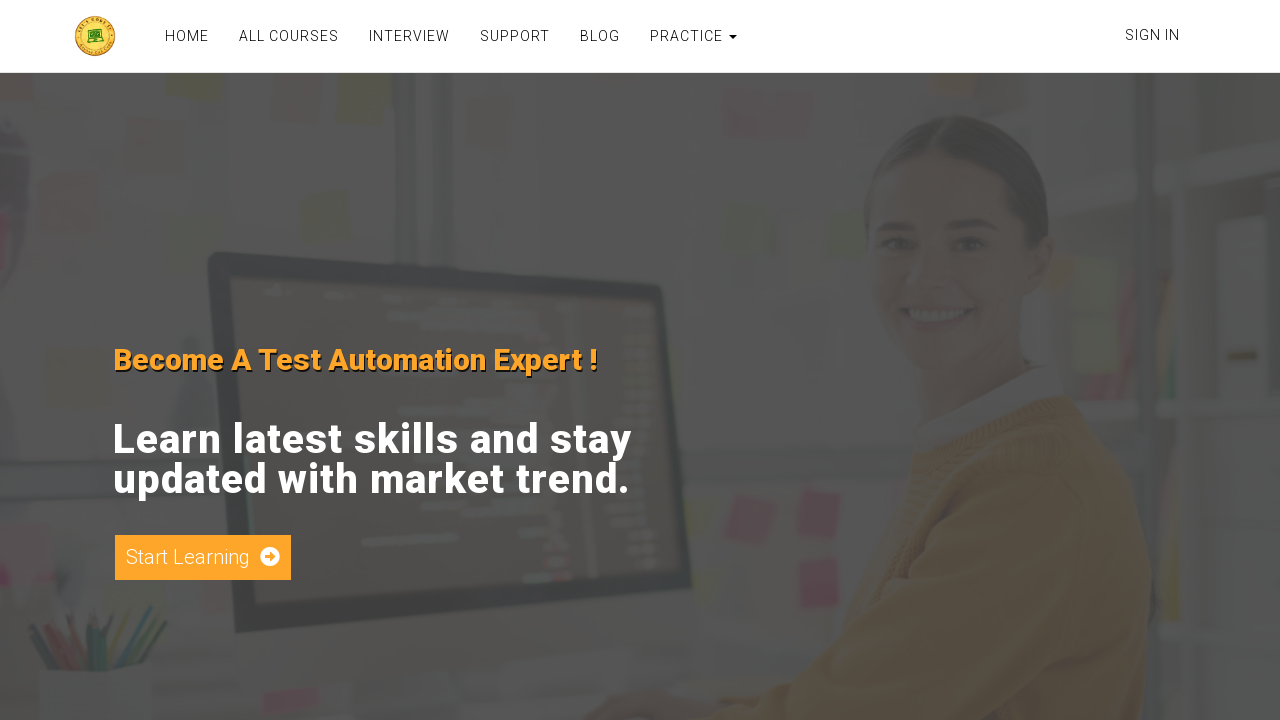

Scrolled down the page to position 500
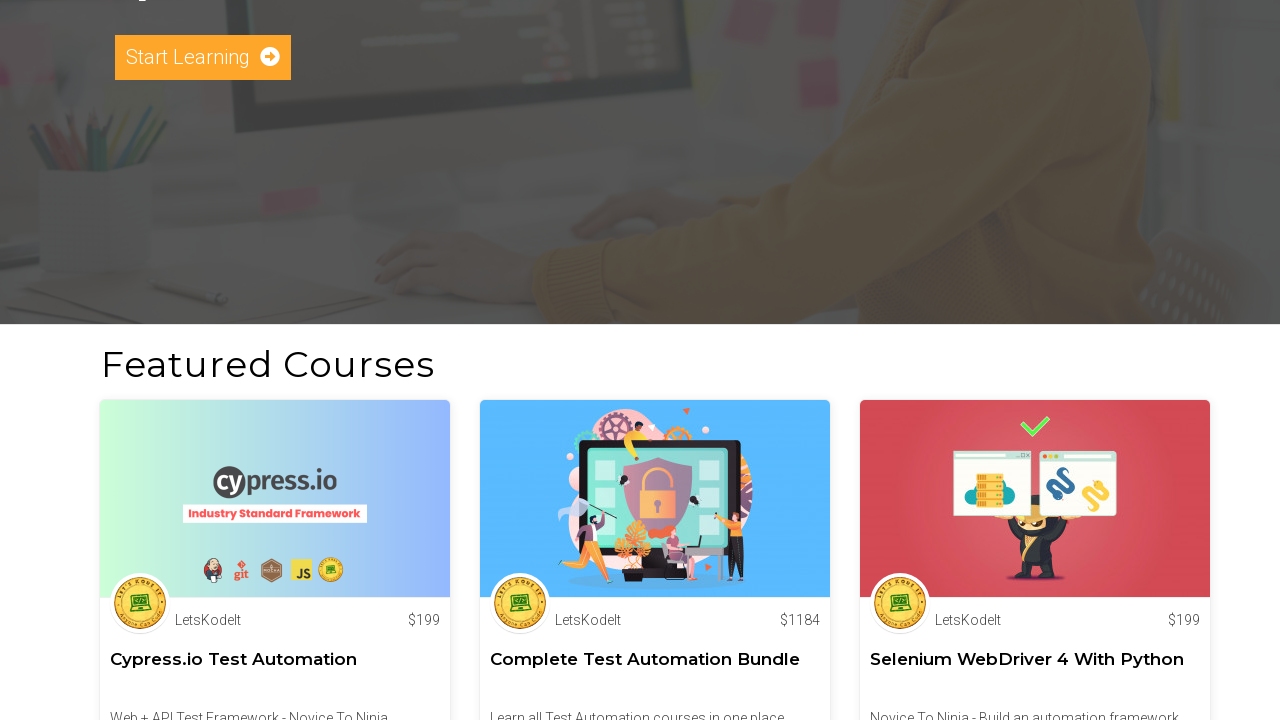

Located iframe with name 'courses-iframe'
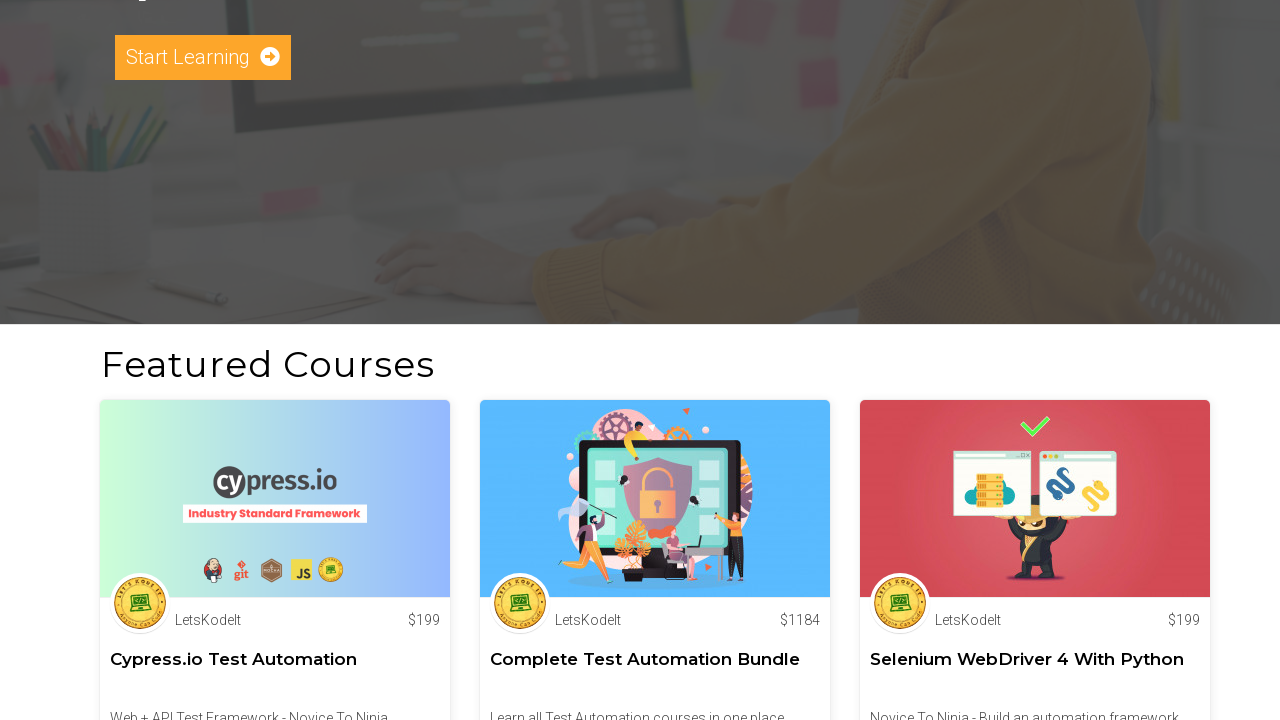

Logged current URL: https://www.letskodeit.com/
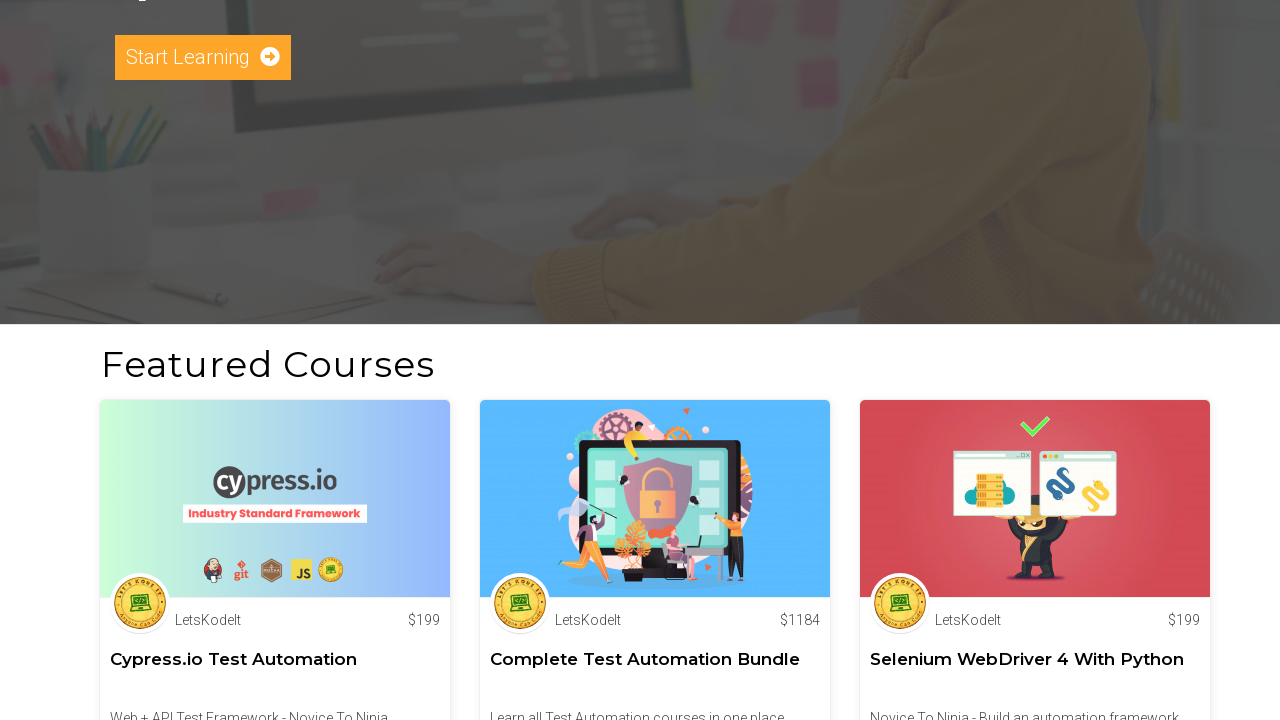

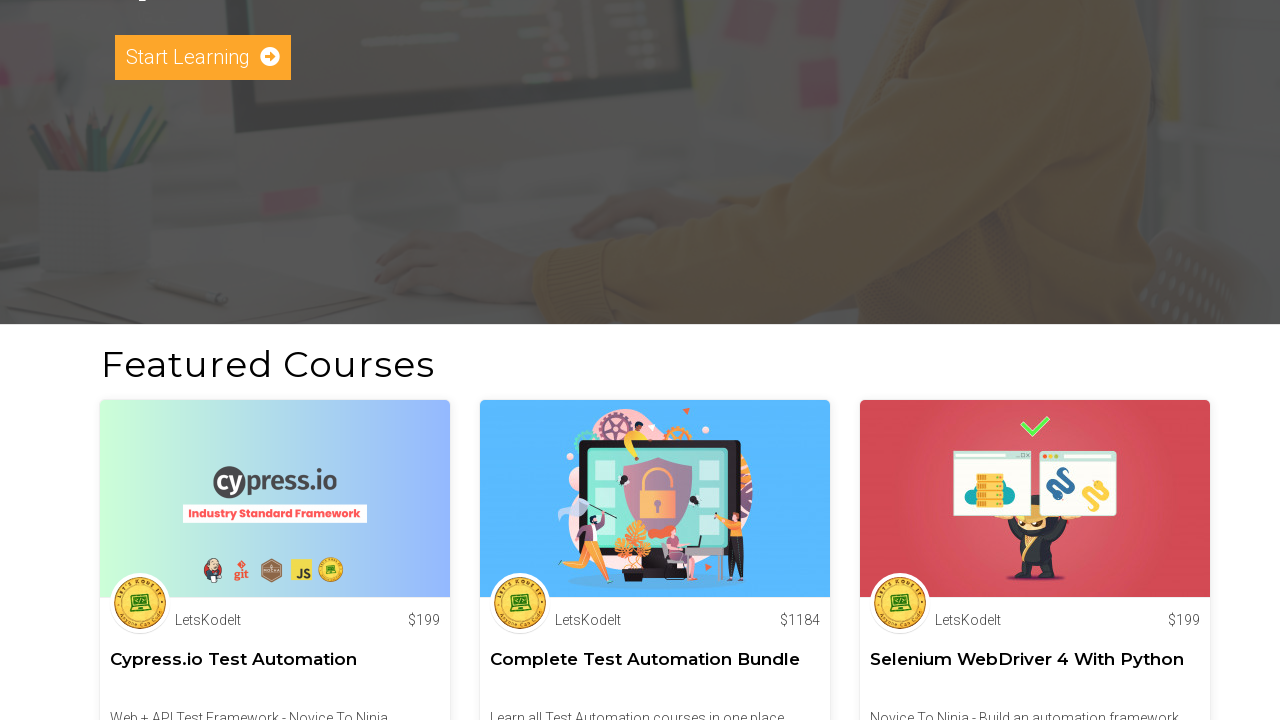